Navigates to Bank of America website and verifies the page title

Starting URL: https://www.bankofamerica.com/

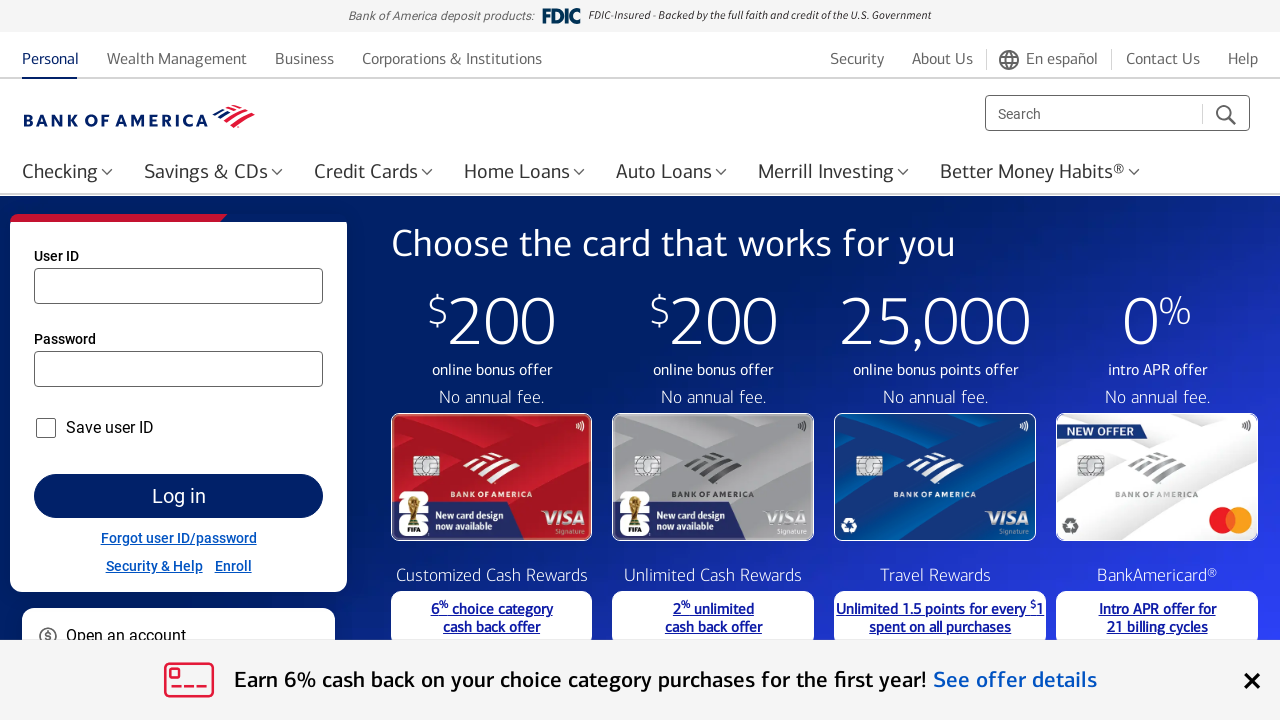

Navigated to Bank of America website
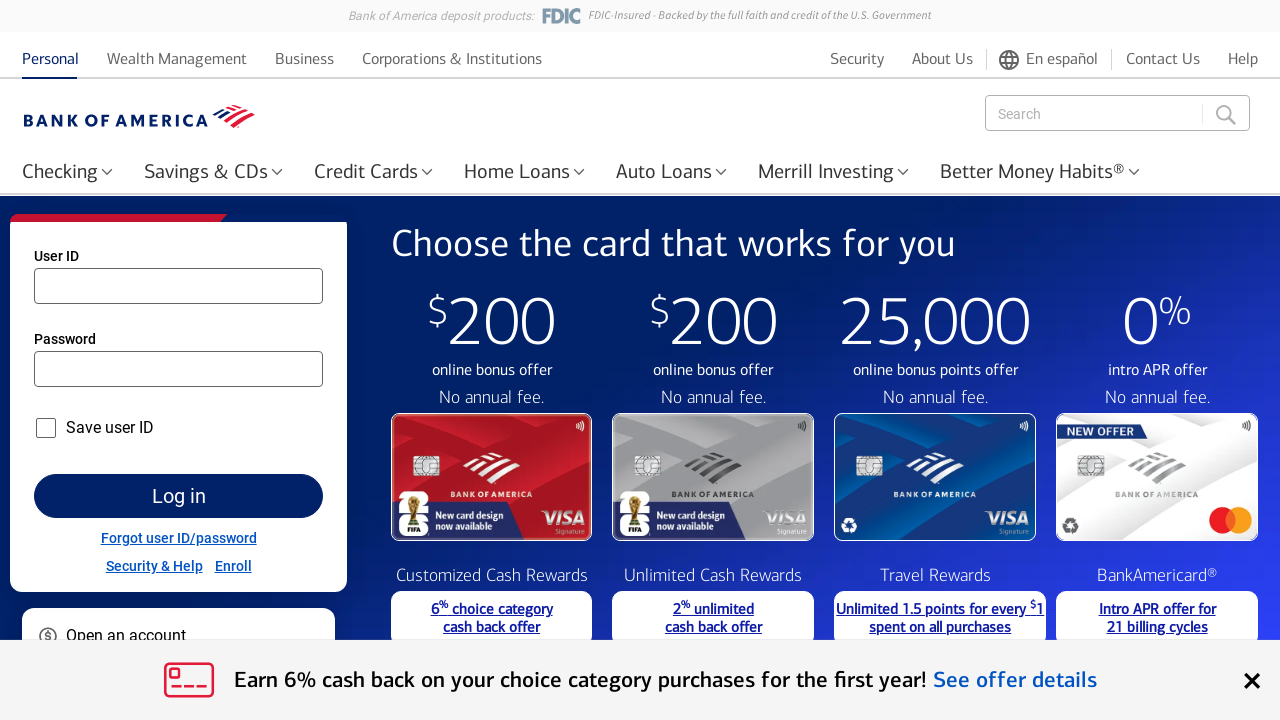

Verified page title matches expected value
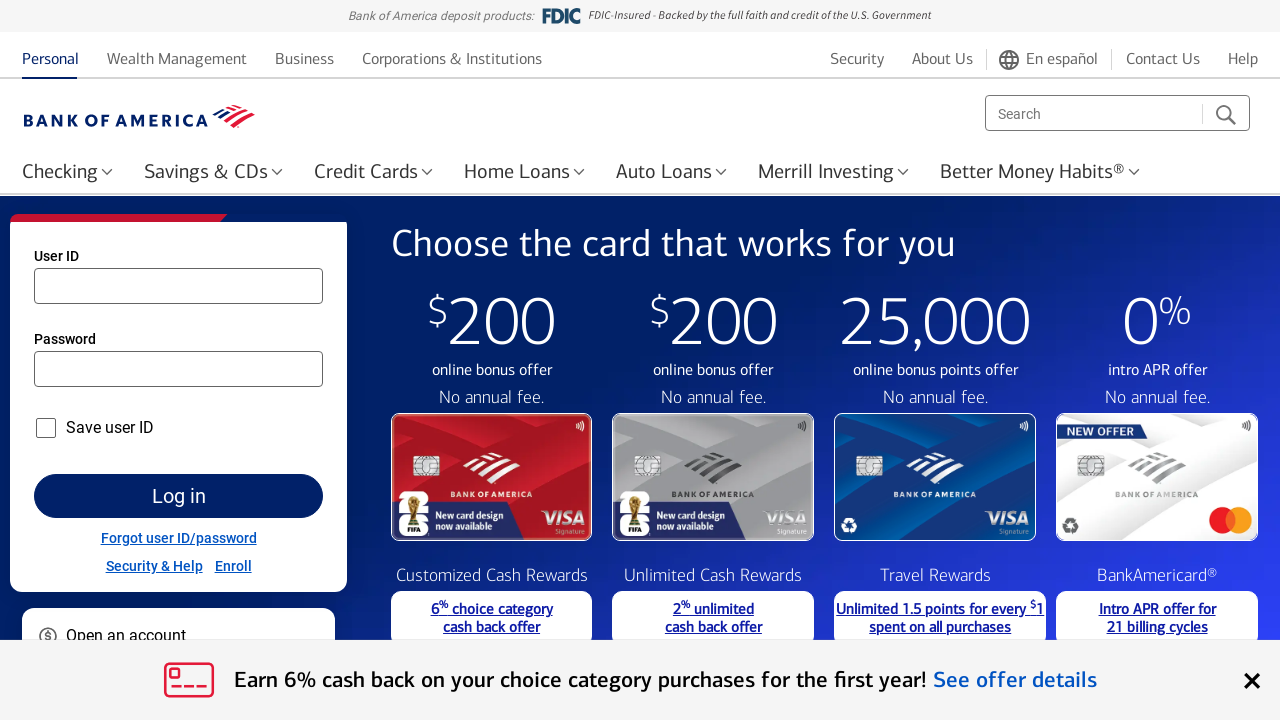

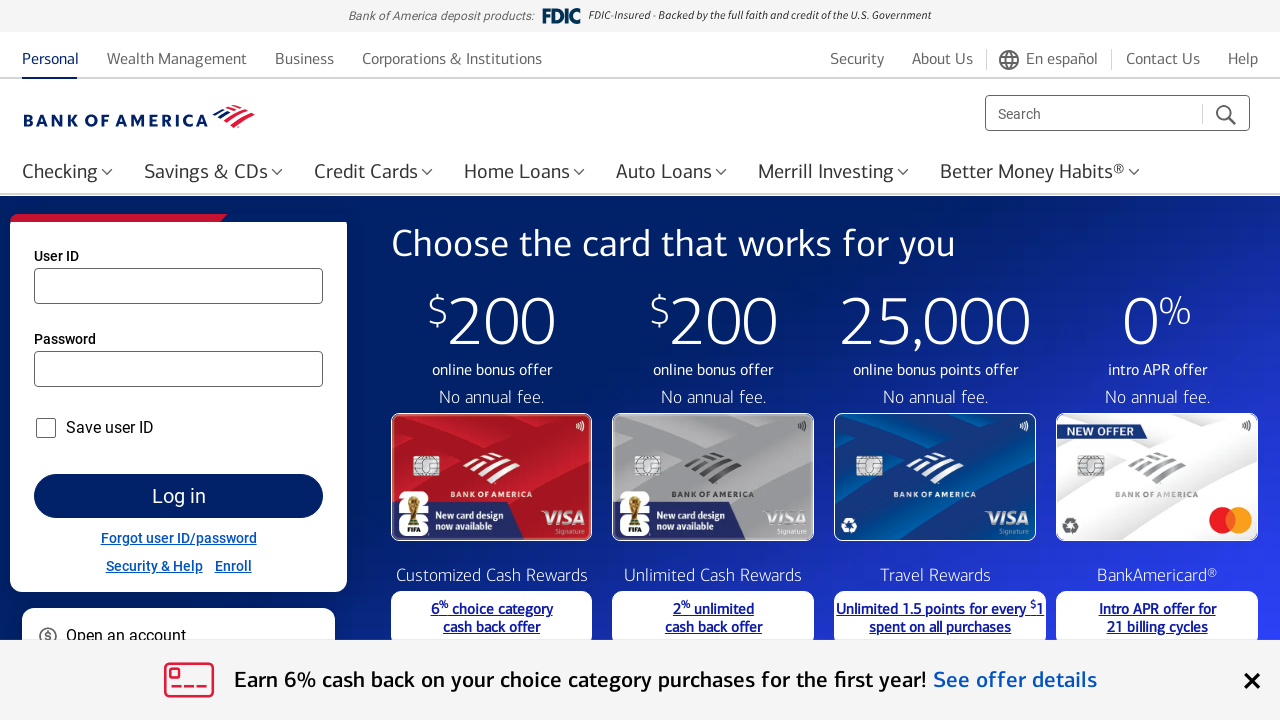